Tests all footer links on Samsung mobile page by clicking each link, checking for 404 errors, and navigating back

Starting URL: http://www.samsung.com/us/mobile

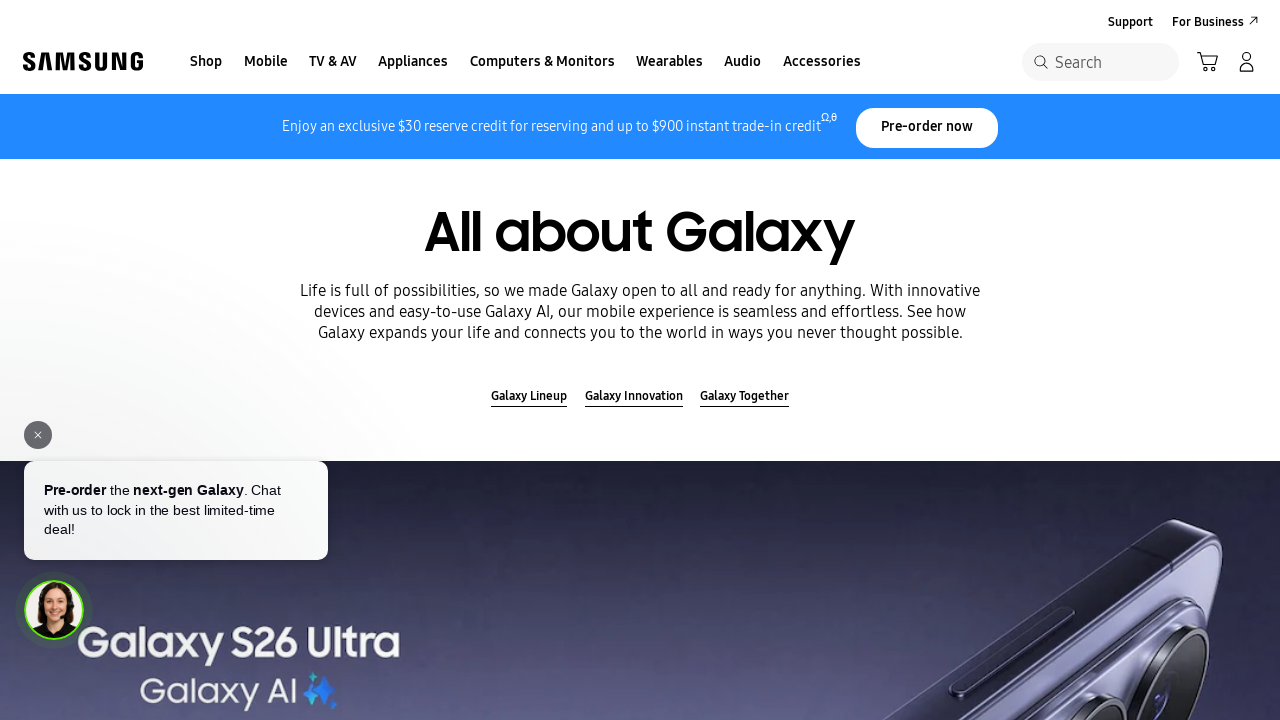

Located footer element containing all footer links
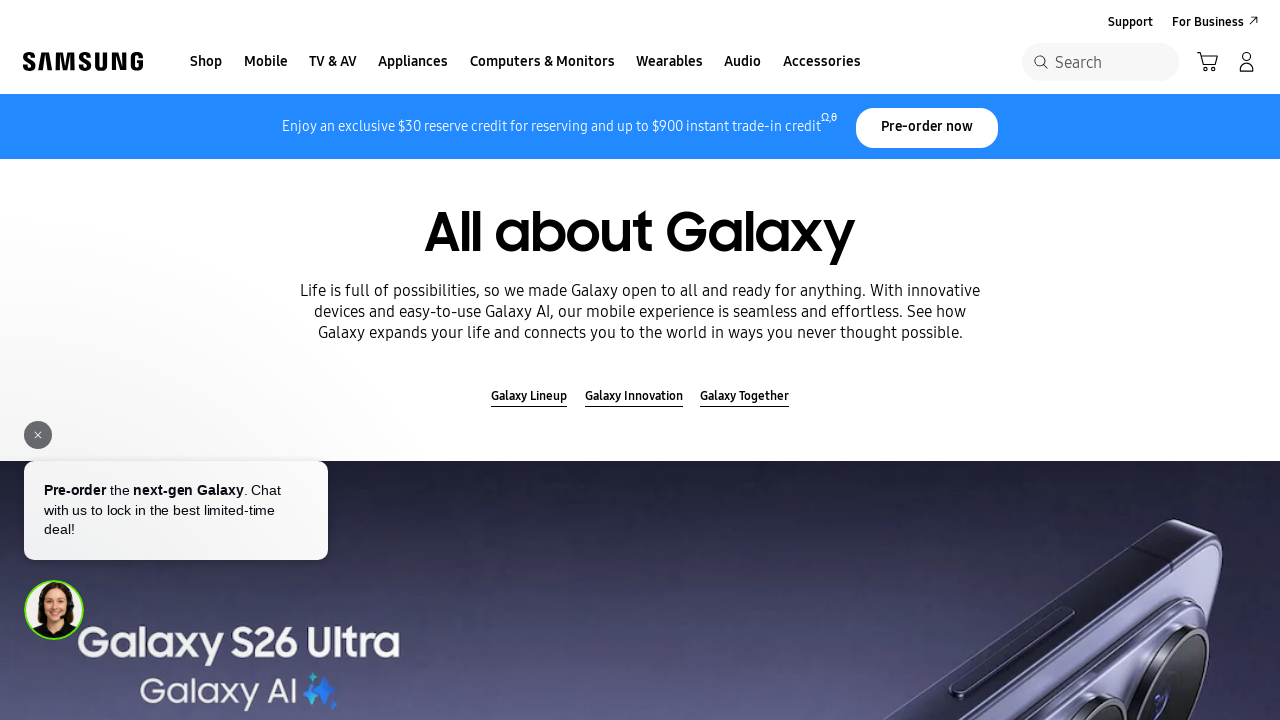

Retrieved all footer links, found 0 links
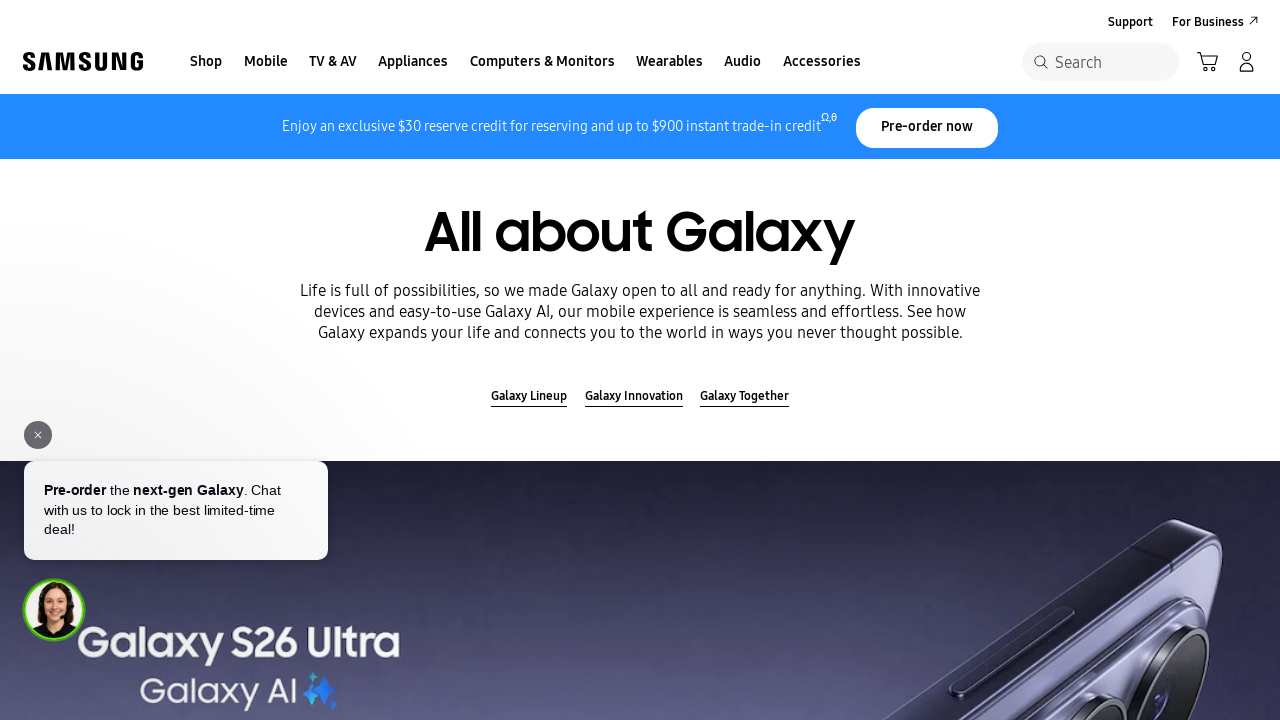

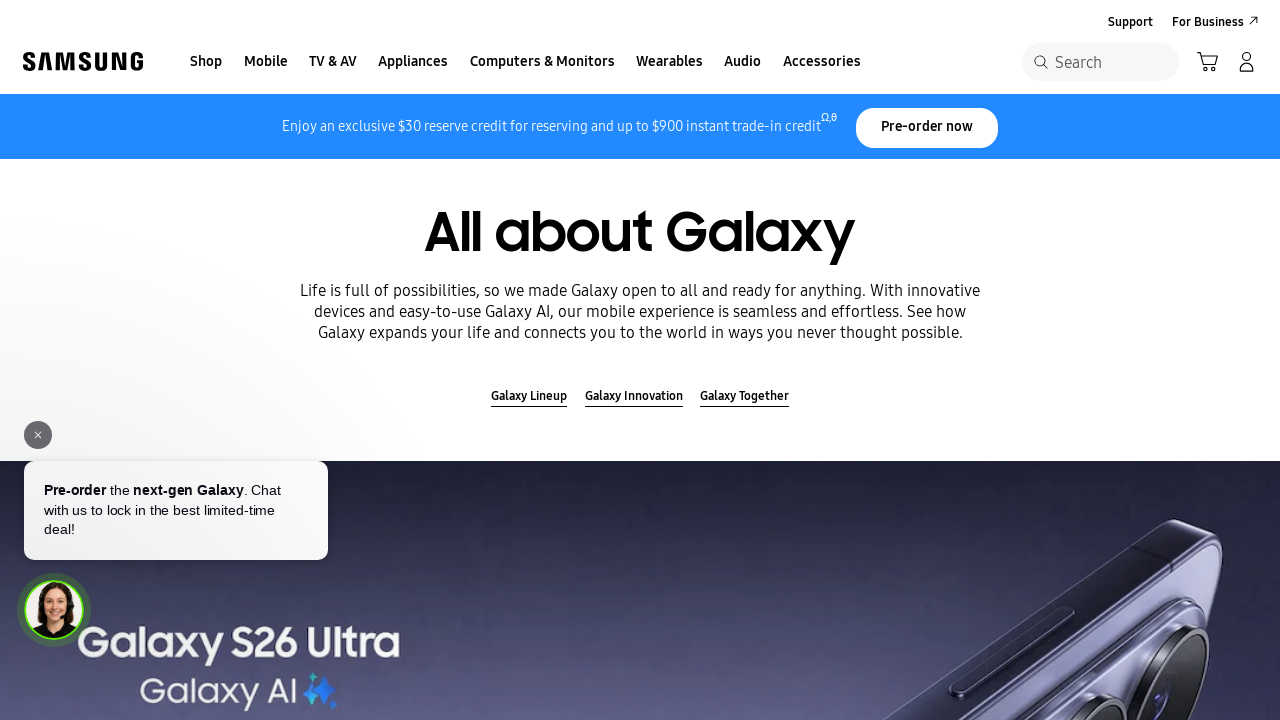